Tests that a message is displayed when the user has no favorite books in "Mina böcker" view.

Starting URL: https://tap-ht24-testverktyg.github.io/exam-template/

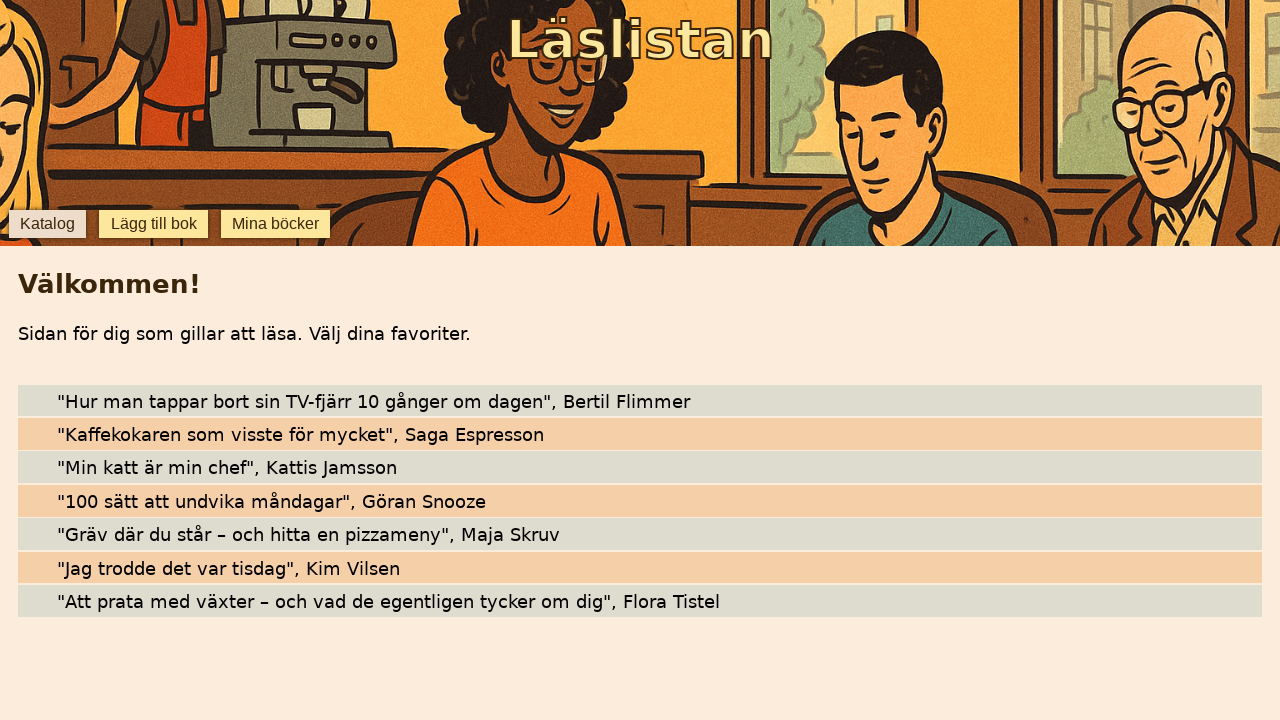

Clicked 'Mina böcker' button to navigate to favorite books view at (276, 224) on internal:role=button[name="Mina böcker"i]
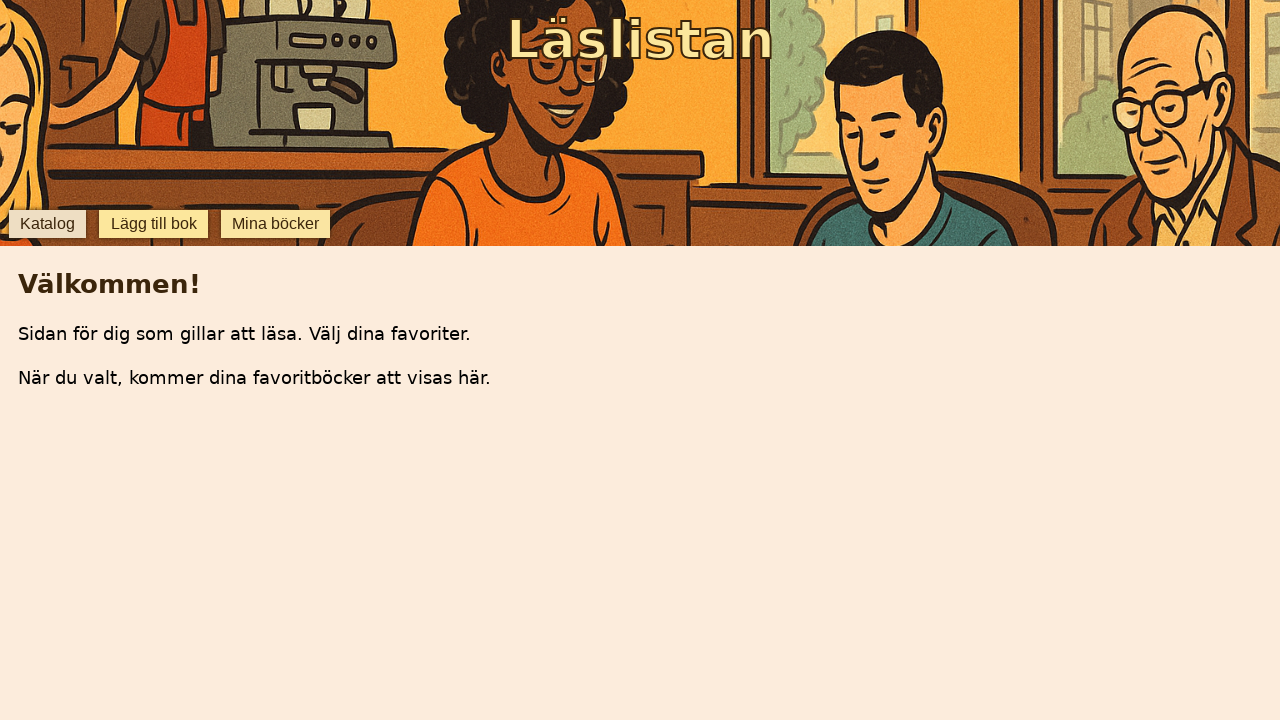

Verified empty favorites message is displayed: 'När du valt, kommer dina favoritböcker att visas här.'
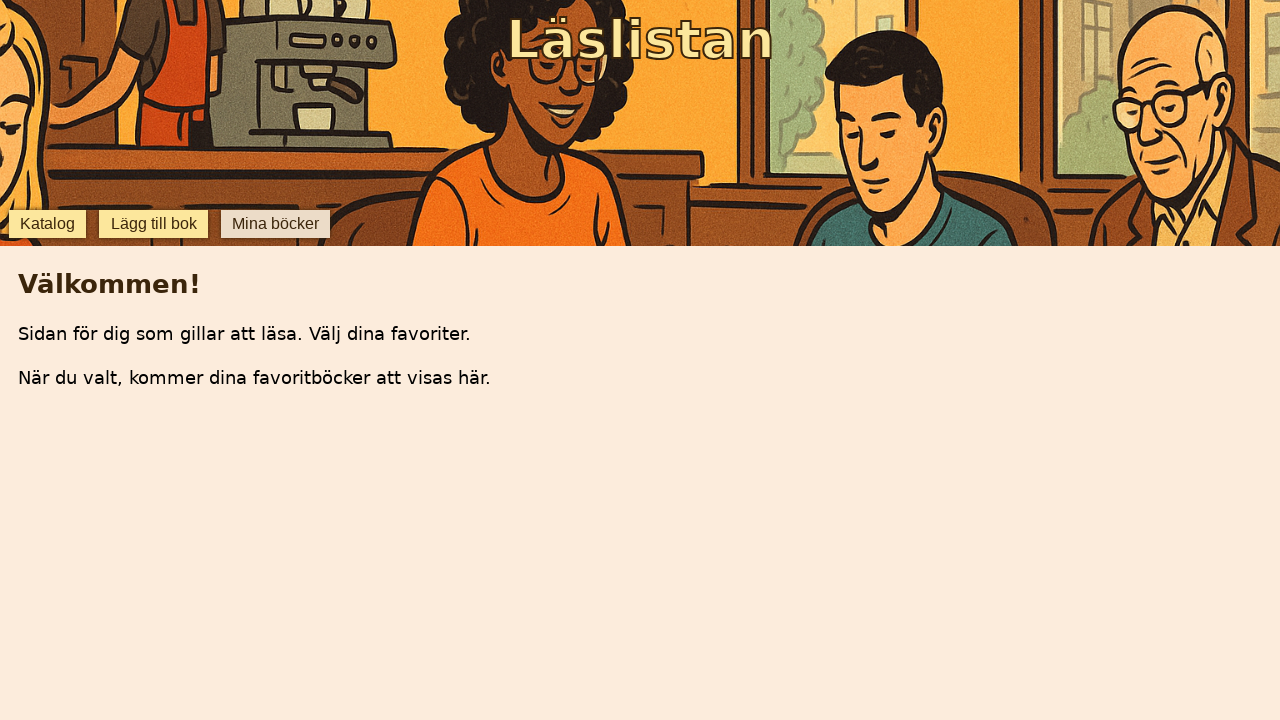

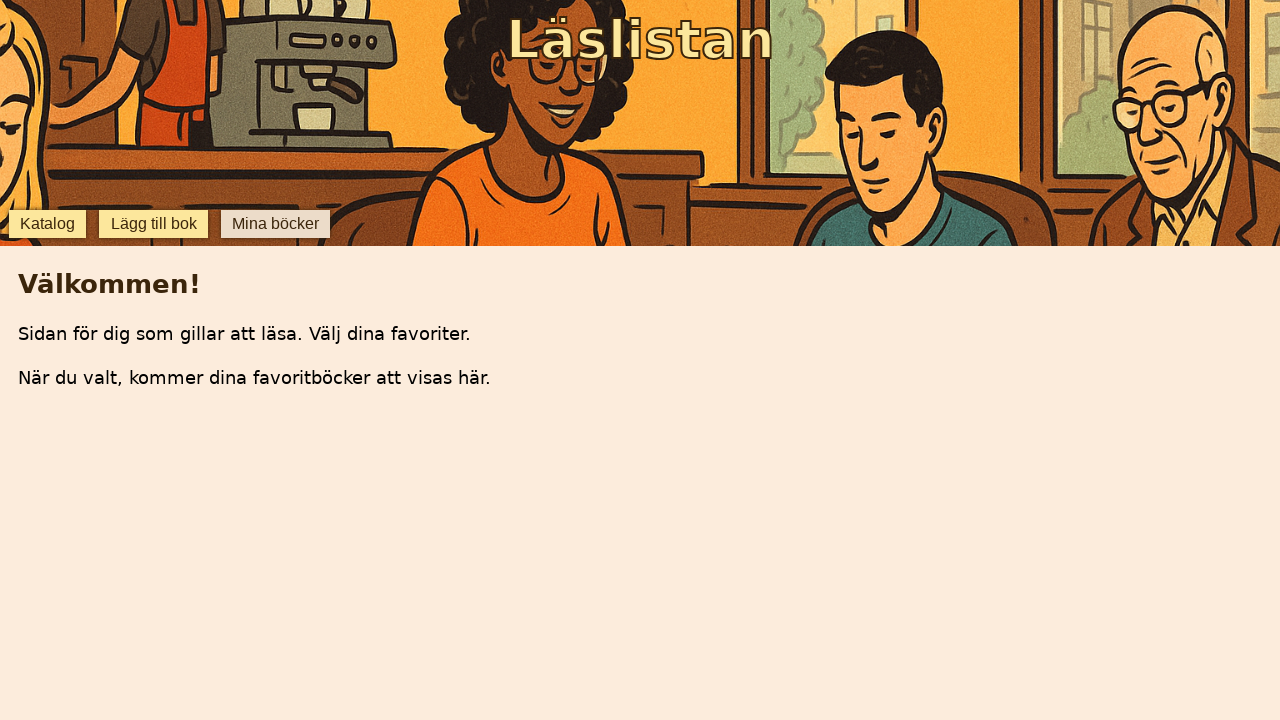